Tests simple alert handling by clicking a button to trigger an alert and accepting it

Starting URL: https://demoqa.com/alerts

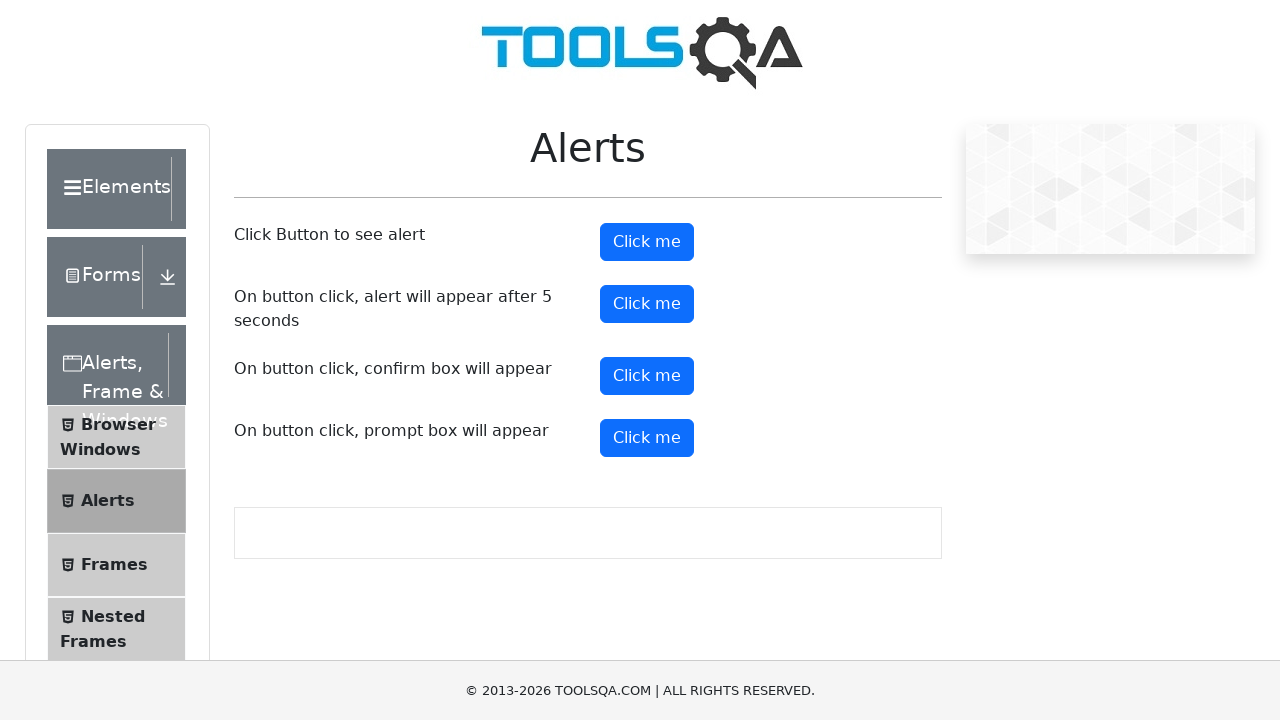

Clicked button to trigger simple alert at (647, 242) on #alertButton
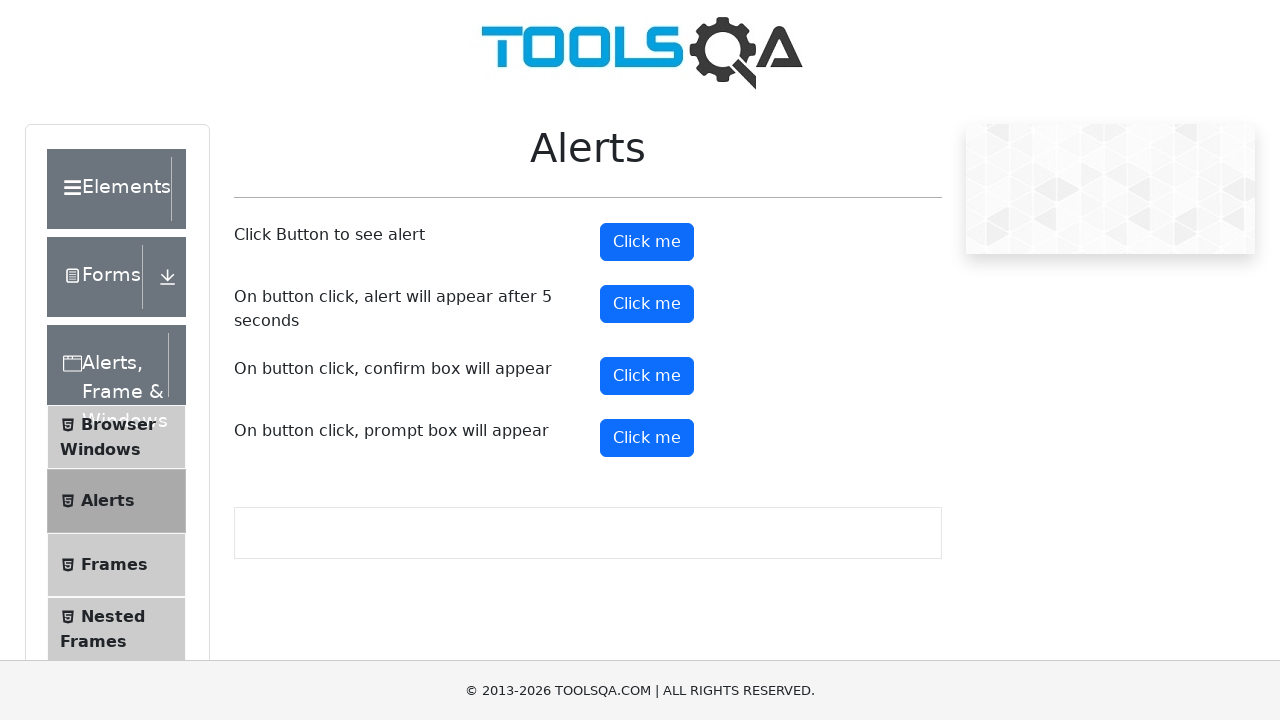

Set up dialog handler to accept alert
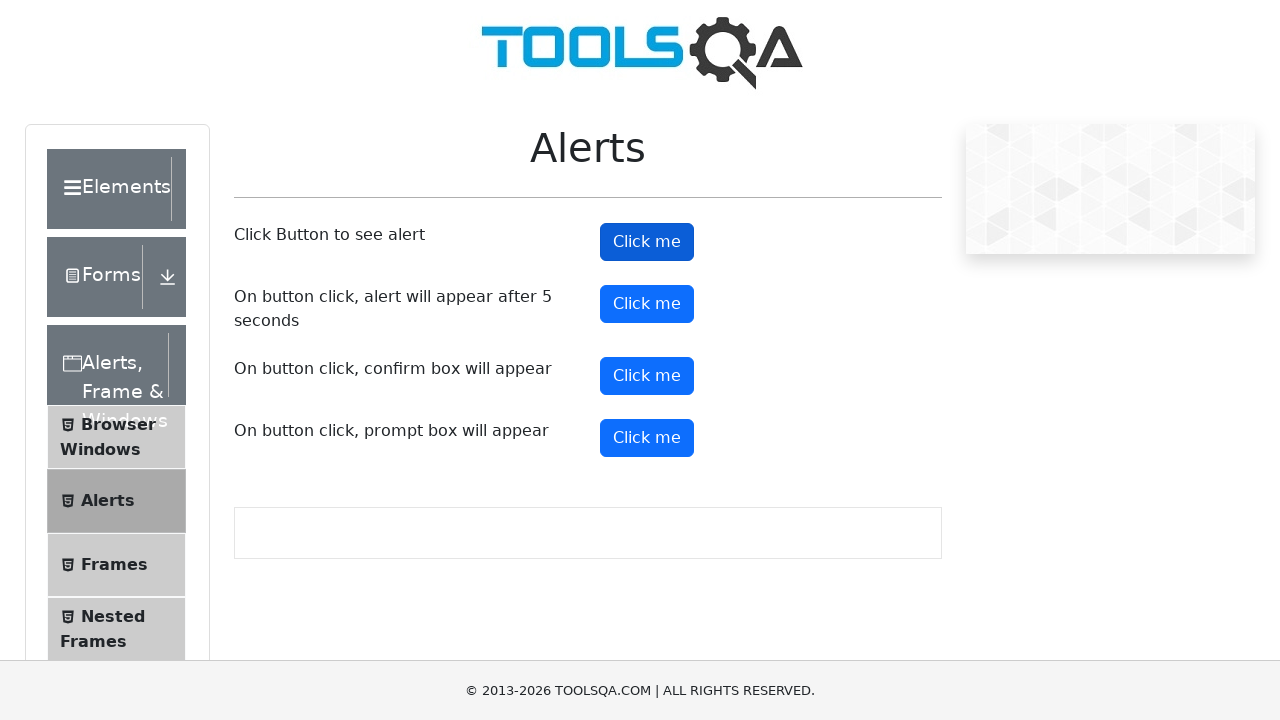

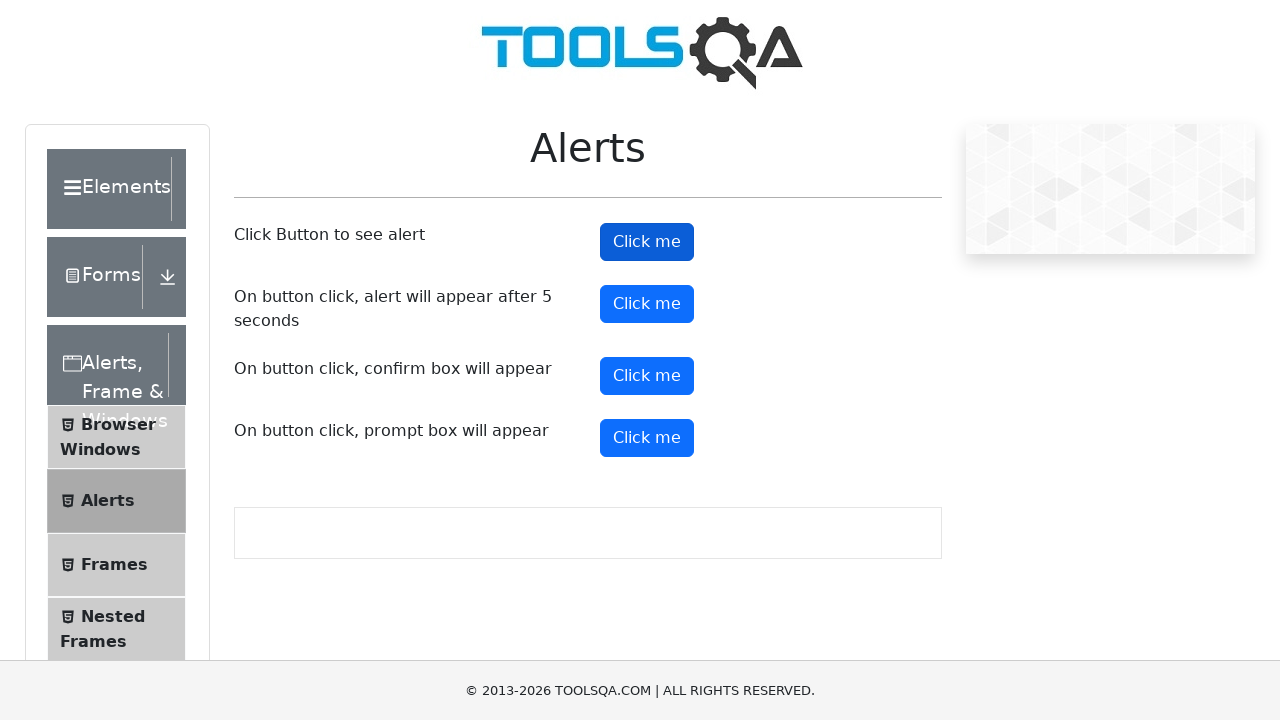